Tests loading images page with a hard wait before checking for the award image element

Starting URL: https://bonigarcia.dev/selenium-webdriver-java/loading-images.html

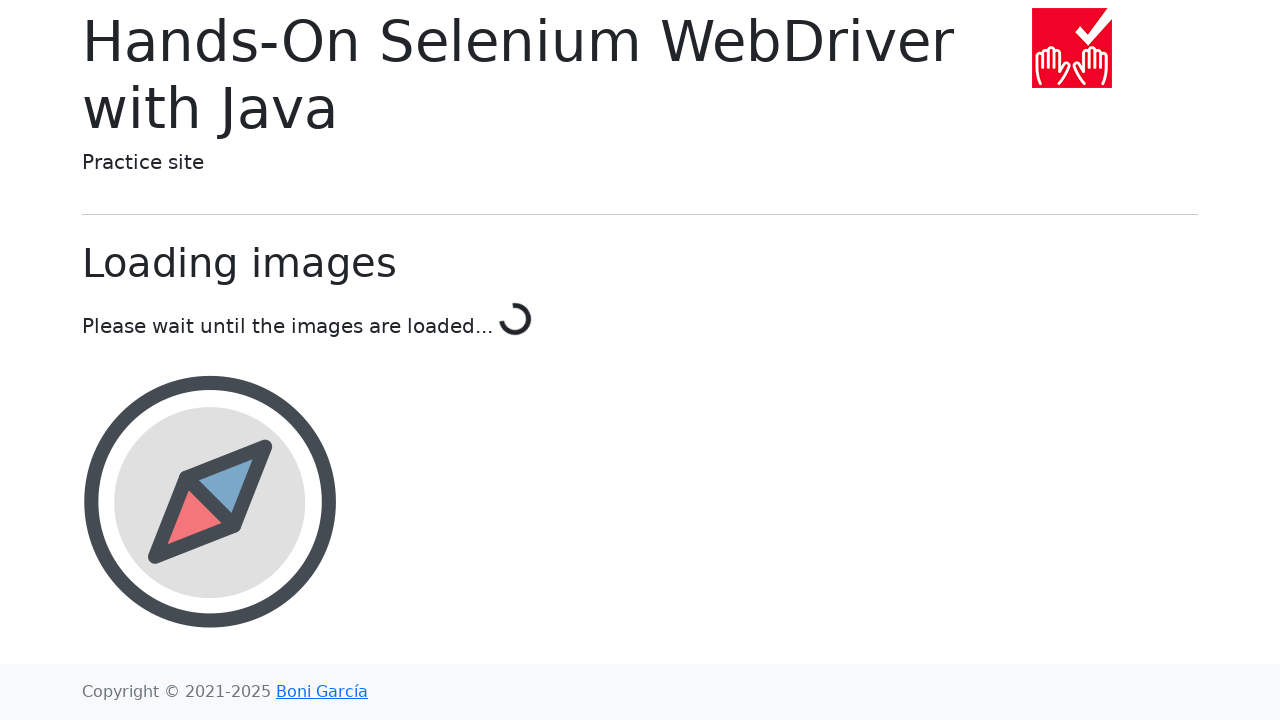

Navigated to loading images page
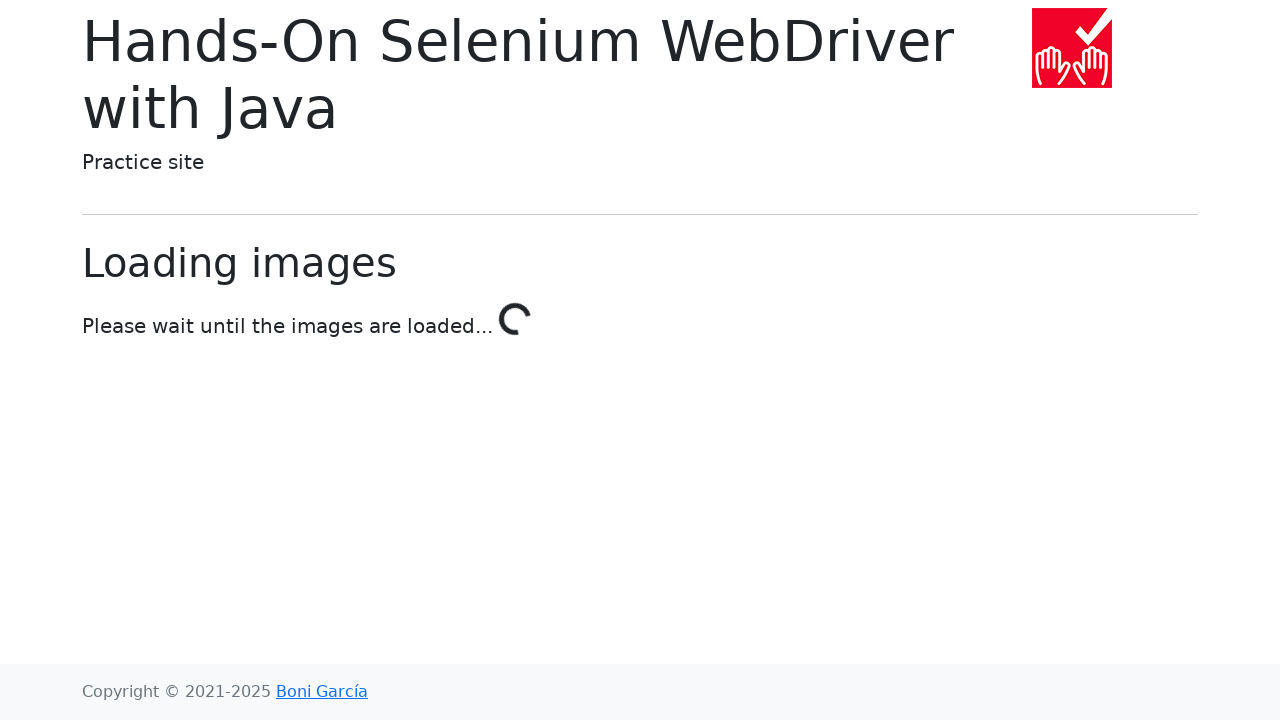

Award image element appeared on the page
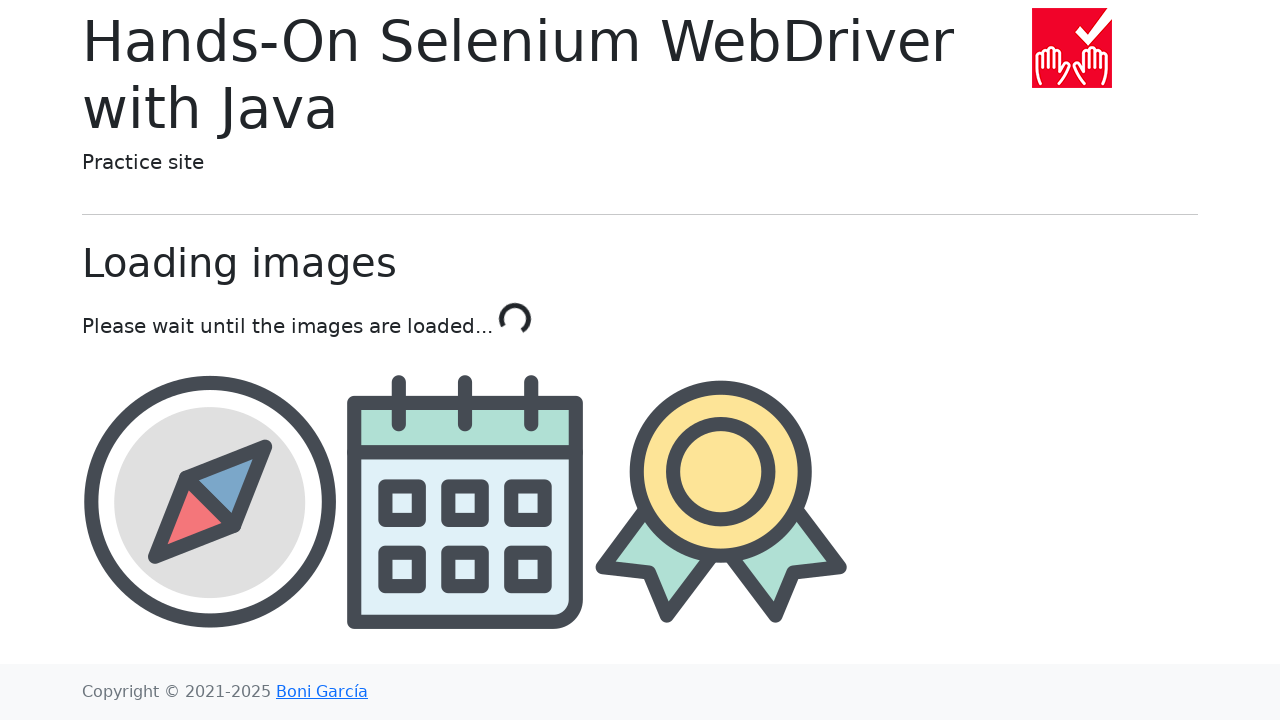

Retrieved src attribute from award image element
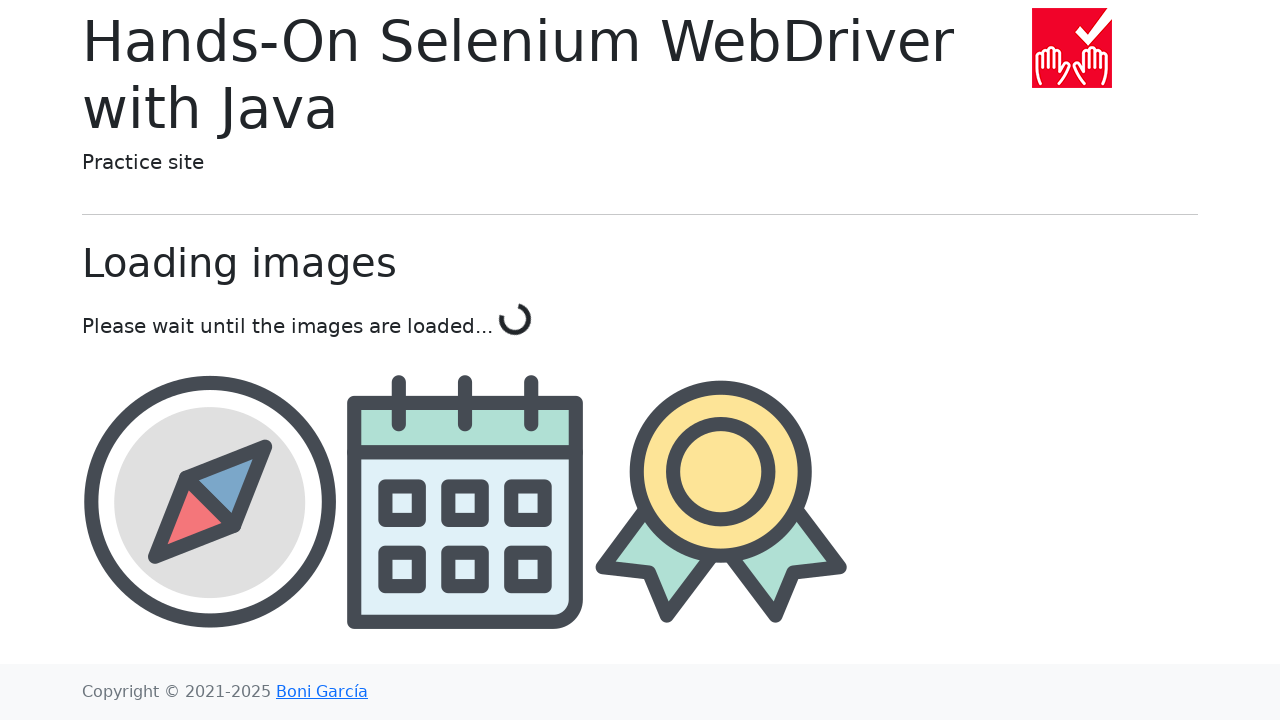

Verified src attribute contains 'award'
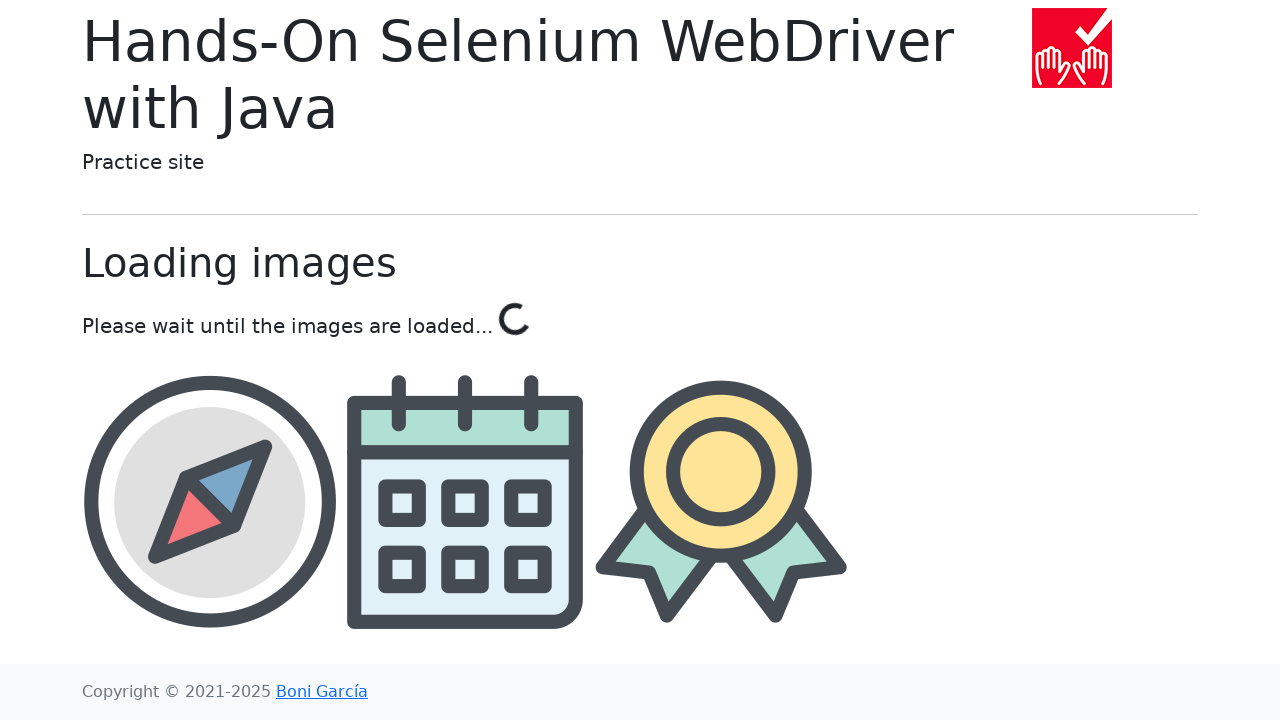

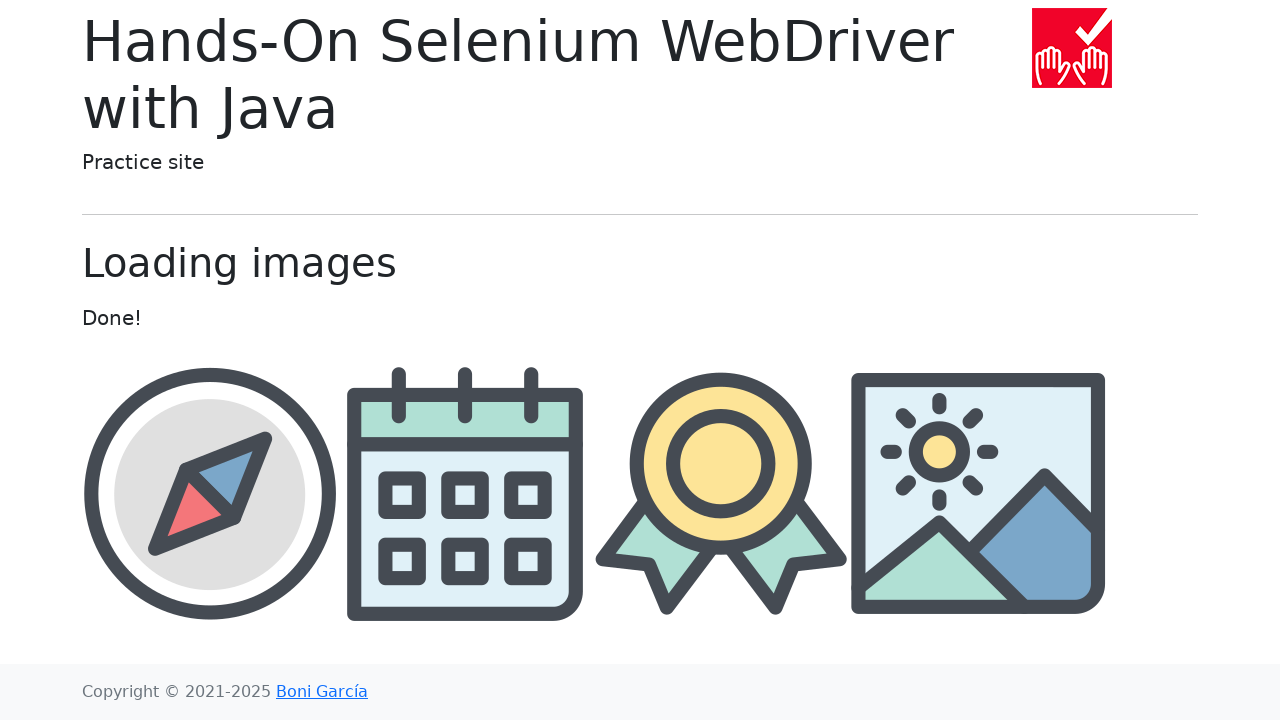